Tests that the toggle-all checkbox updates its state when individual items are completed or cleared

Starting URL: https://demo.playwright.dev/todomvc

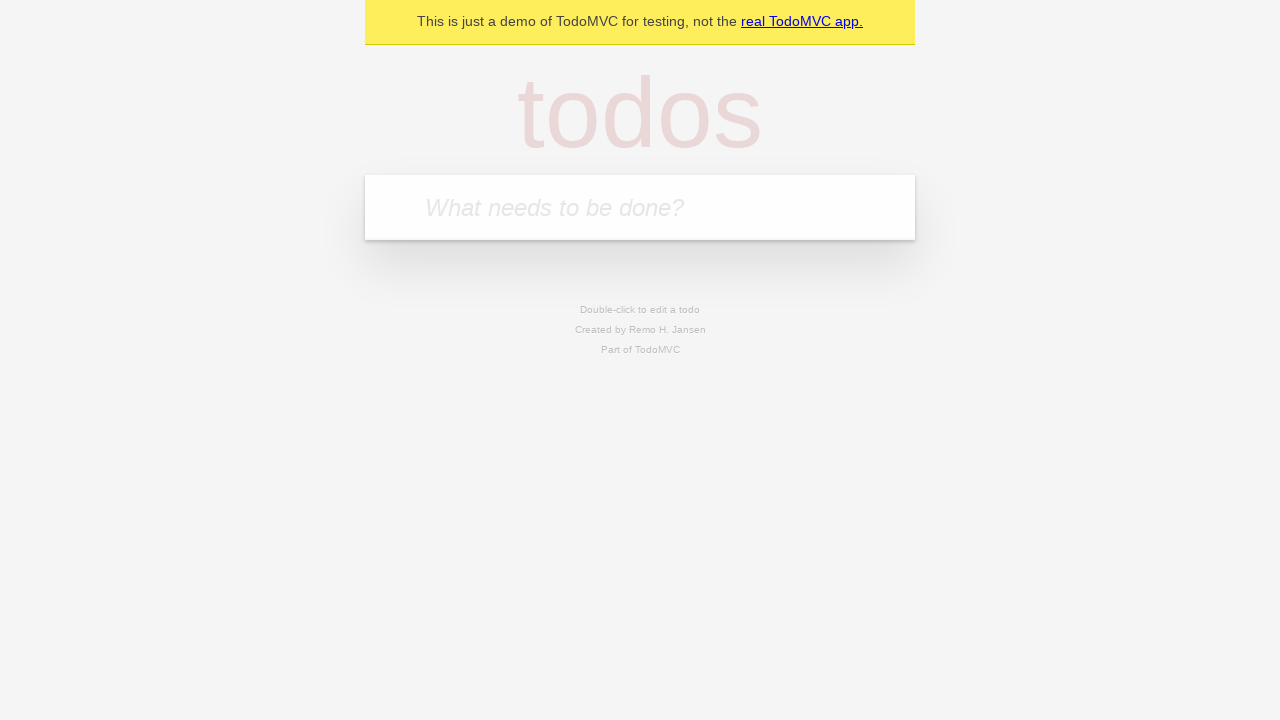

Filled todo input with 'buy some cheese' on internal:attr=[placeholder="What needs to be done?"i]
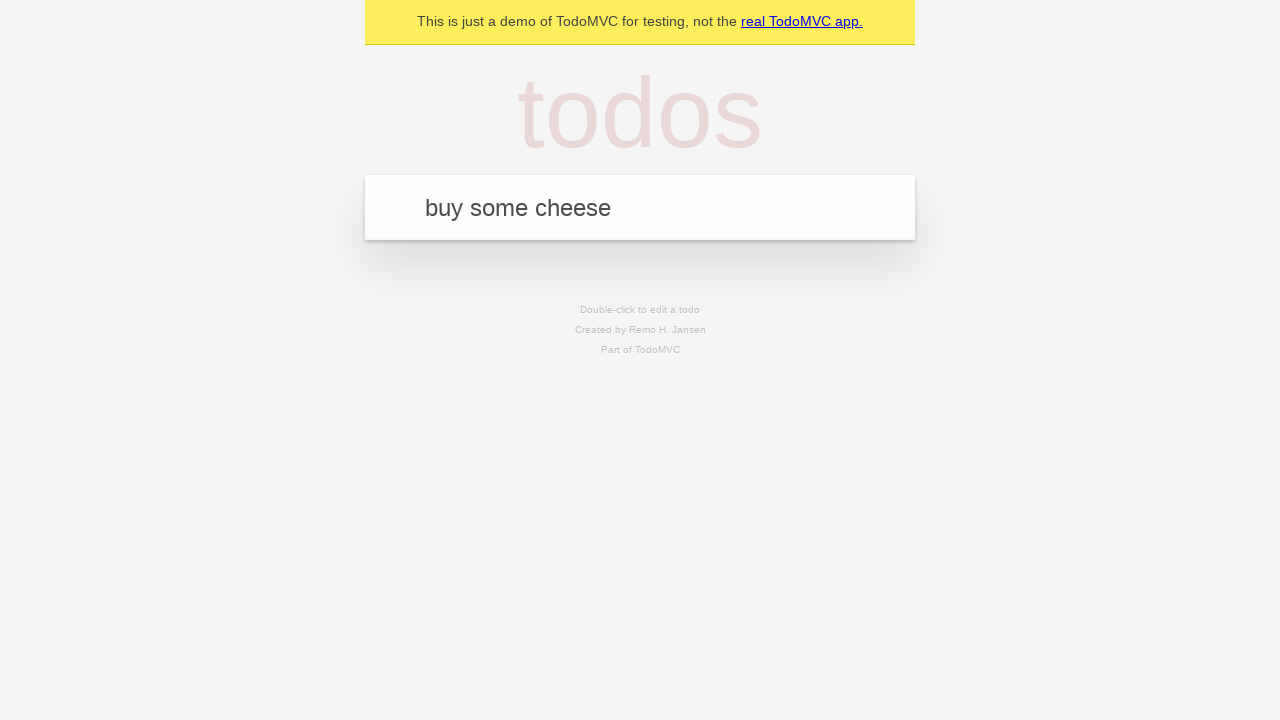

Pressed Enter to add first todo on internal:attr=[placeholder="What needs to be done?"i]
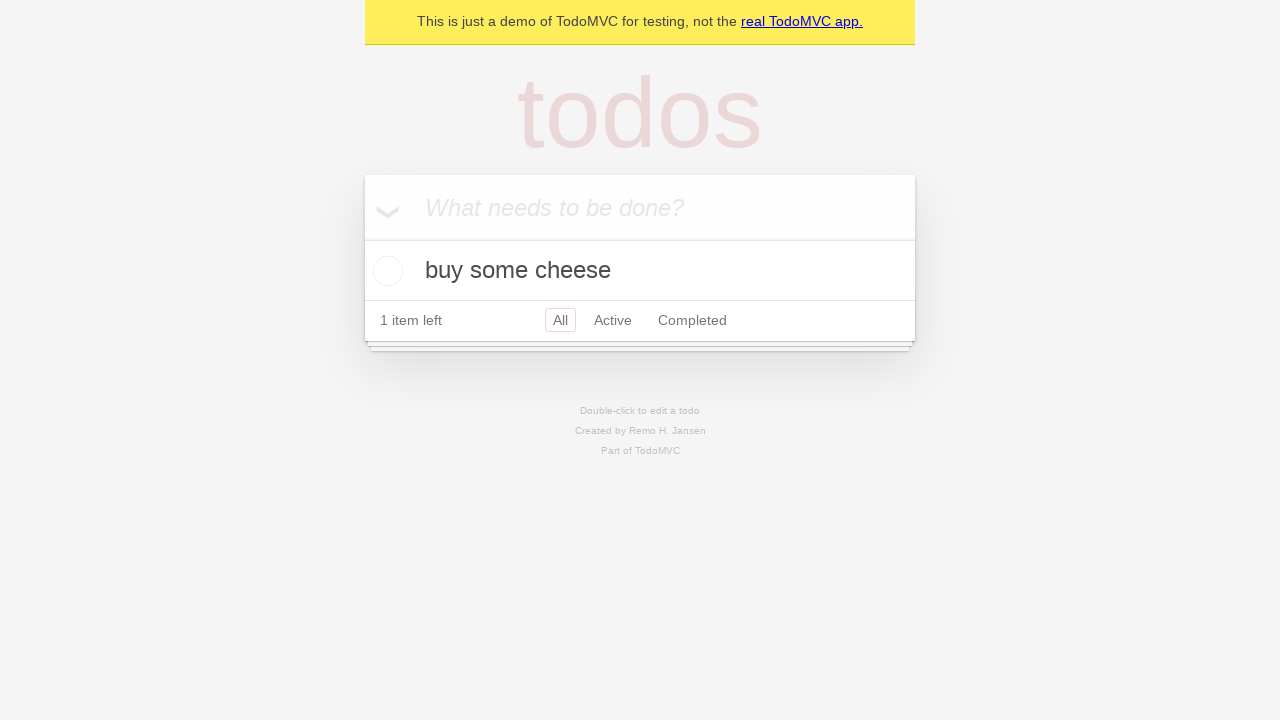

Filled todo input with 'feed the cat' on internal:attr=[placeholder="What needs to be done?"i]
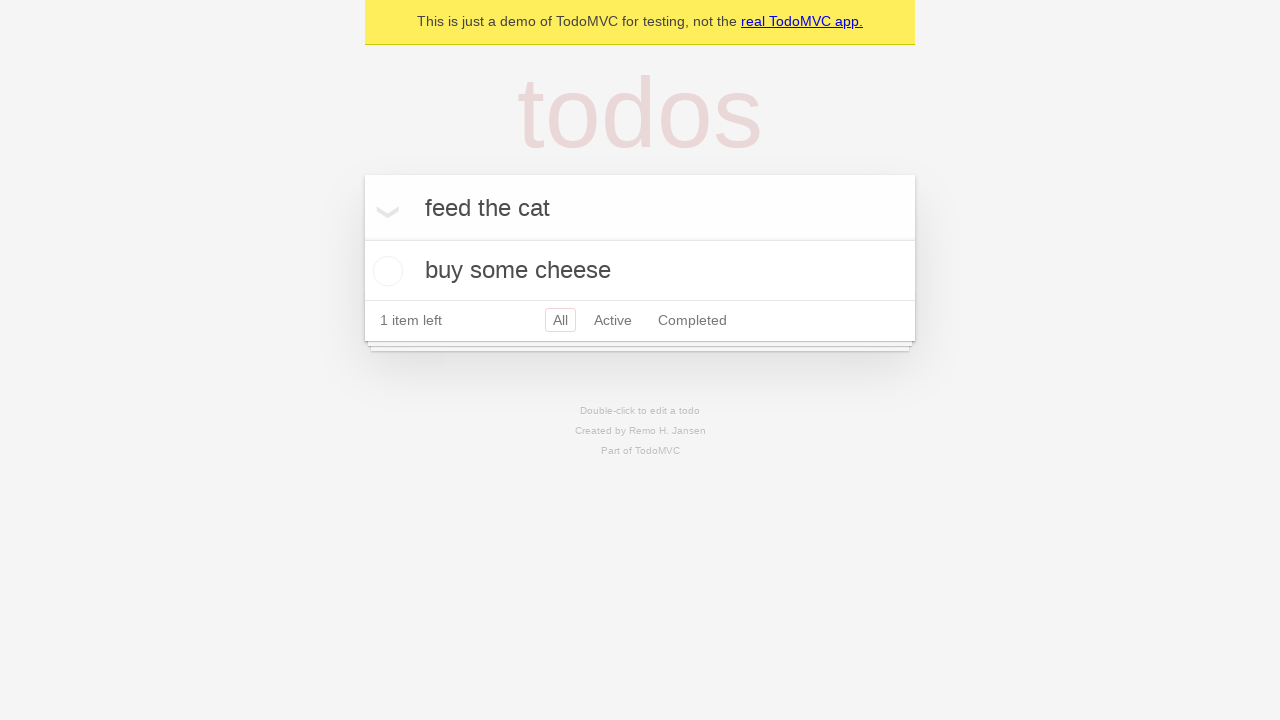

Pressed Enter to add second todo on internal:attr=[placeholder="What needs to be done?"i]
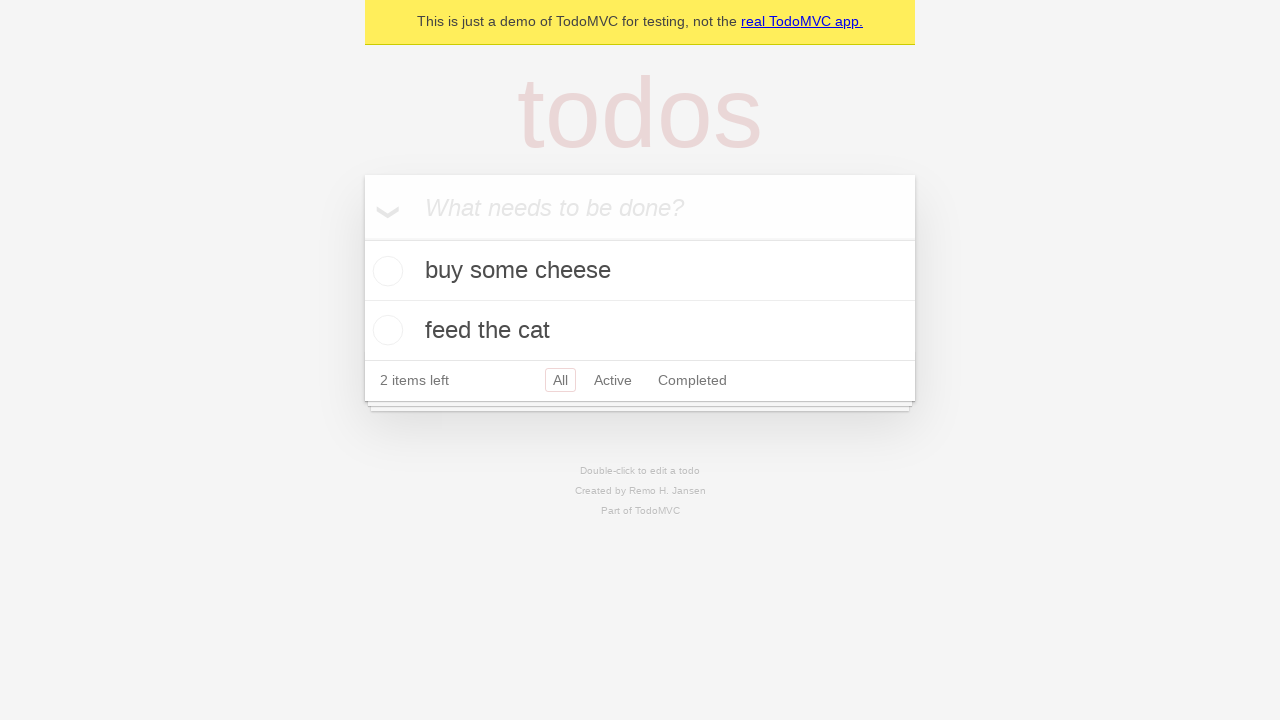

Filled todo input with 'book a doctors appointment' on internal:attr=[placeholder="What needs to be done?"i]
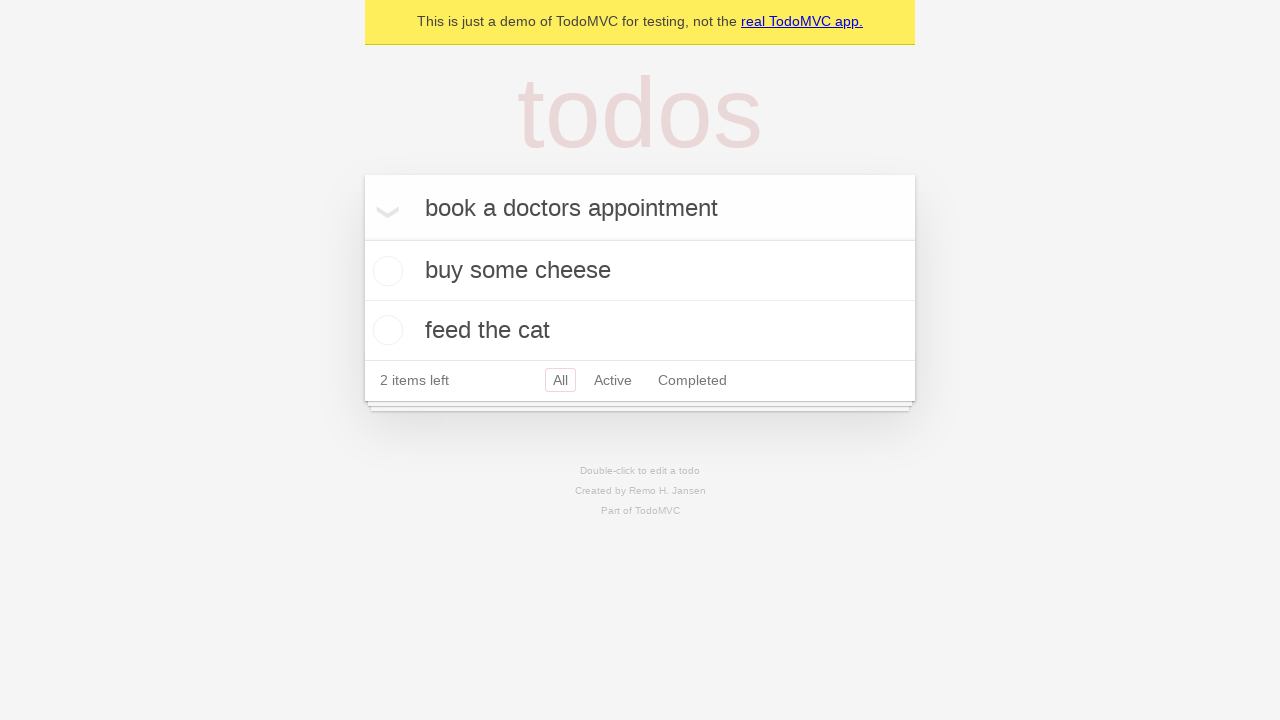

Pressed Enter to add third todo on internal:attr=[placeholder="What needs to be done?"i]
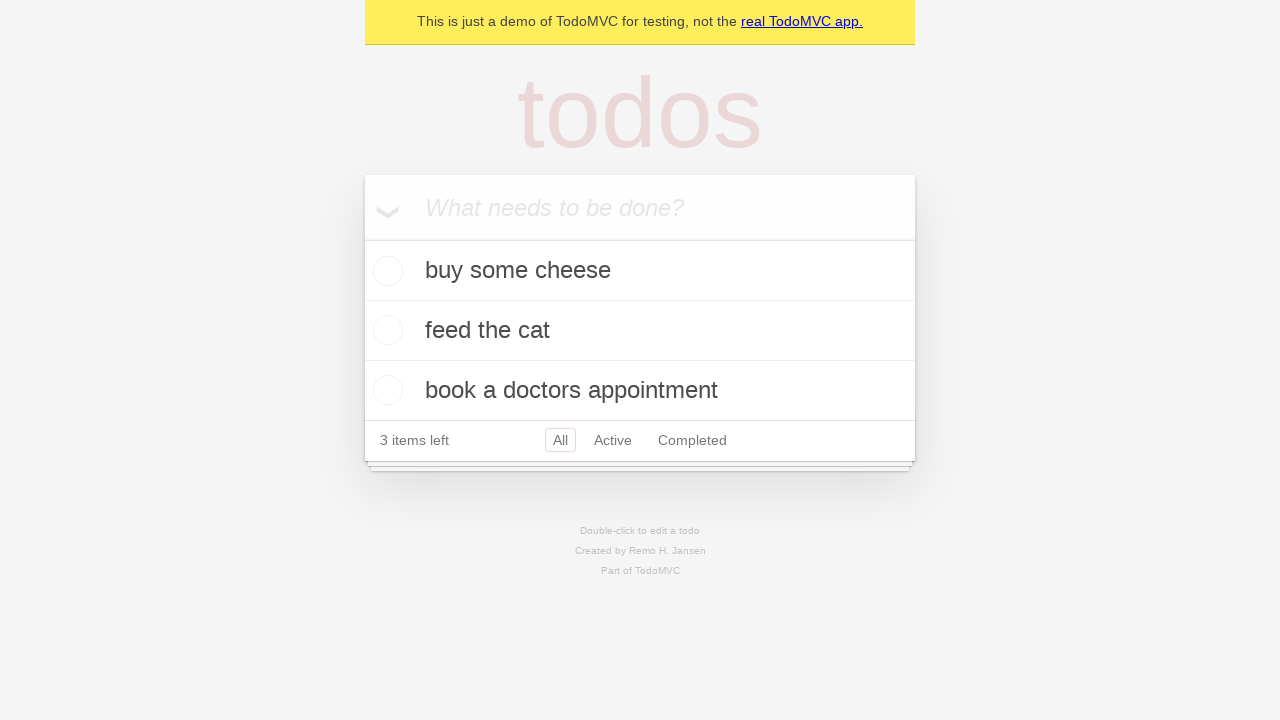

Waited for all three todos to be loaded
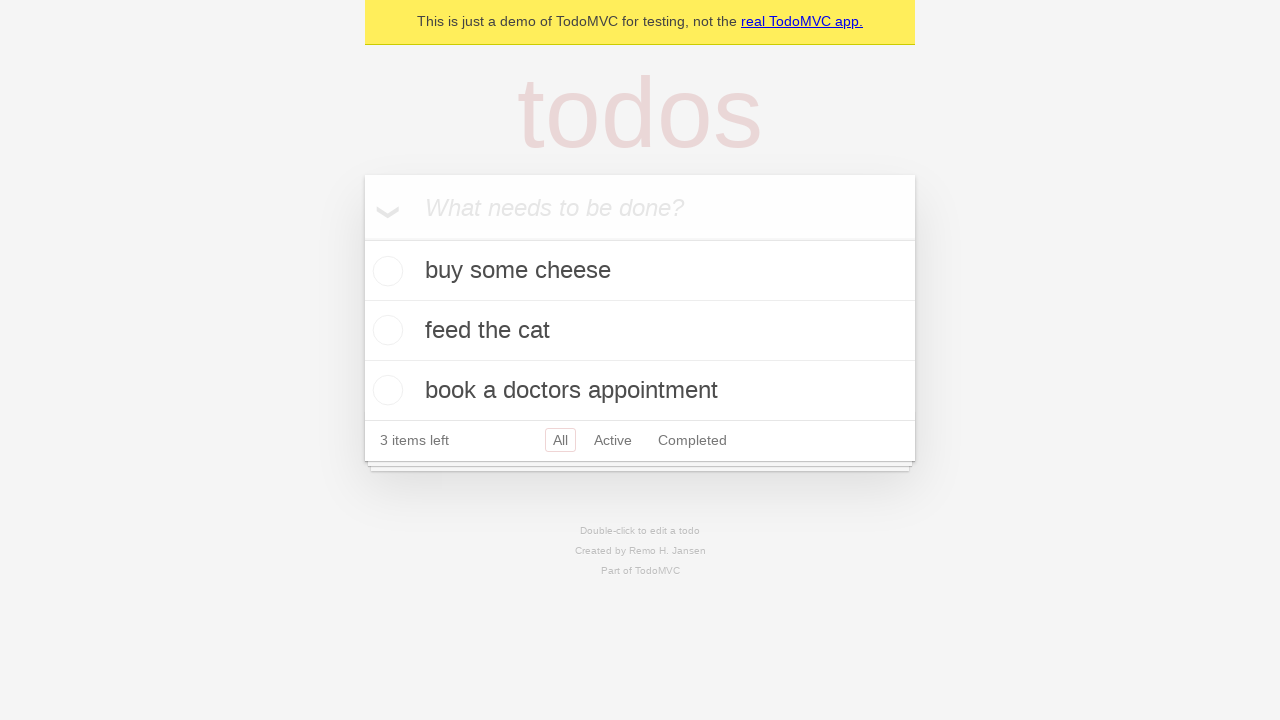

Clicked 'Mark all as complete' checkbox to check all todos at (362, 238) on internal:label="Mark all as complete"i
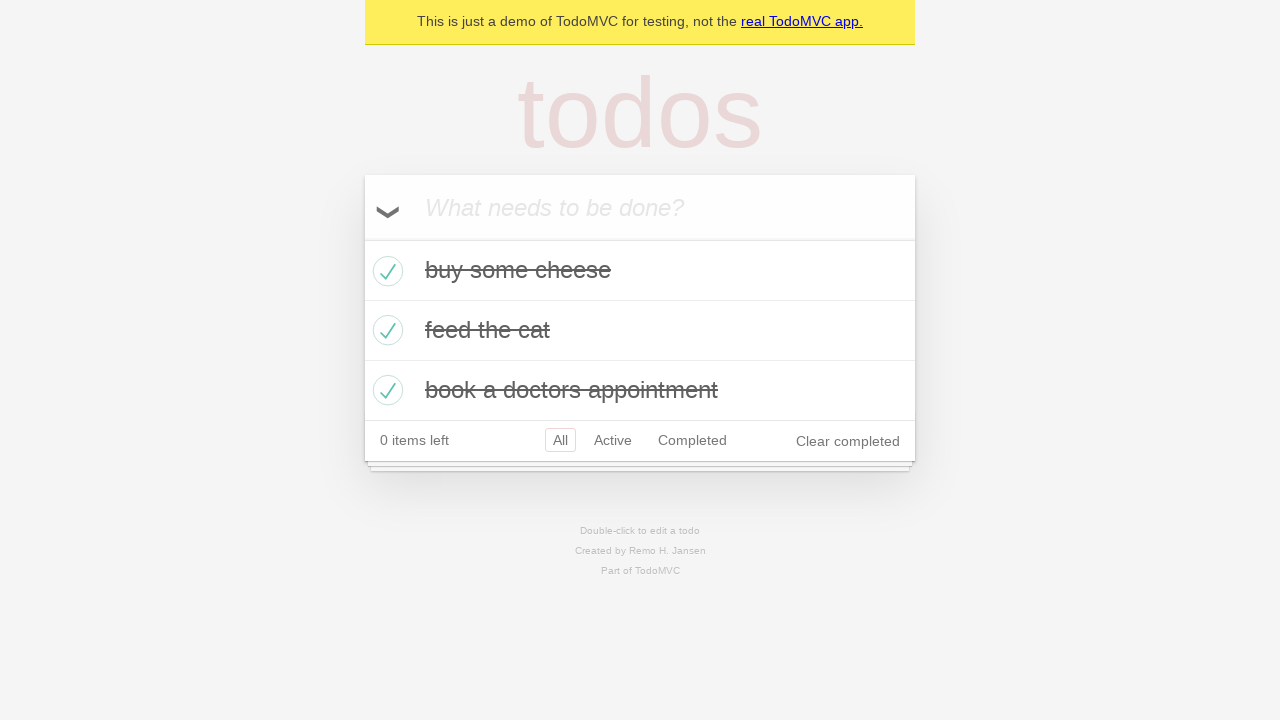

Unchecked the first todo item at (385, 271) on [data-testid='todo-item'] >> nth=0 >> internal:role=checkbox
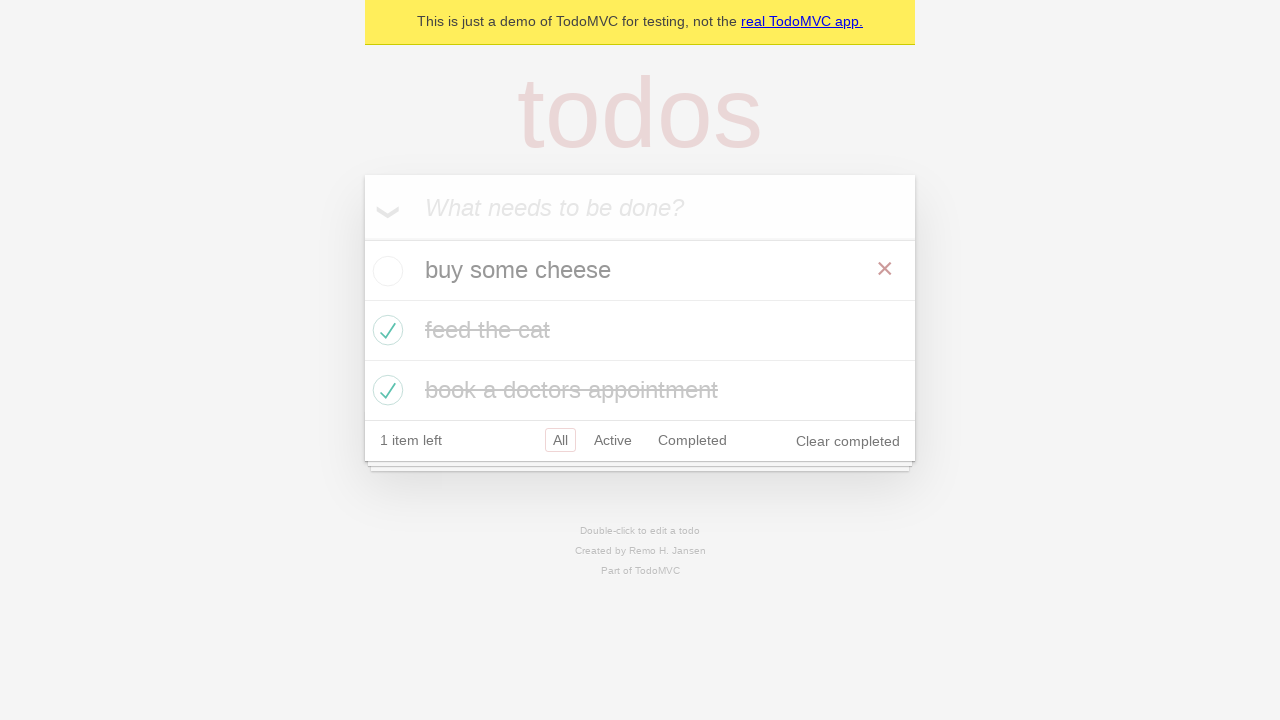

Checked the first todo item again at (385, 271) on [data-testid='todo-item'] >> nth=0 >> internal:role=checkbox
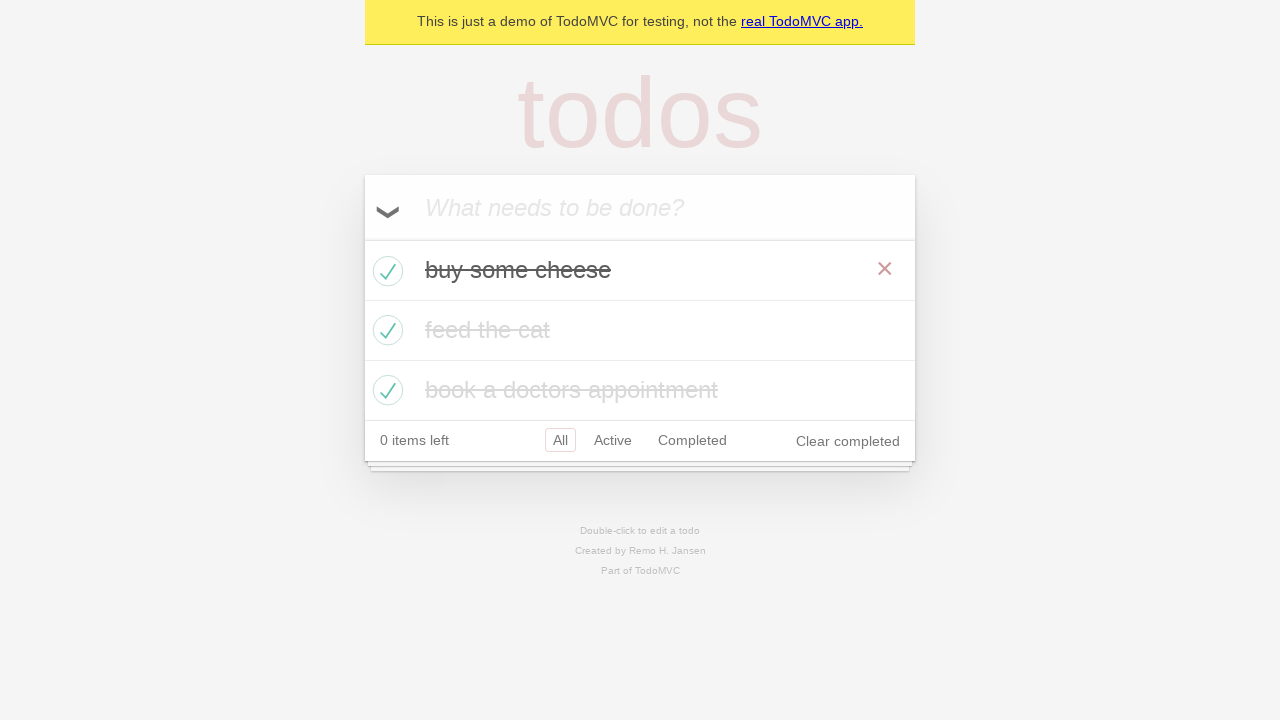

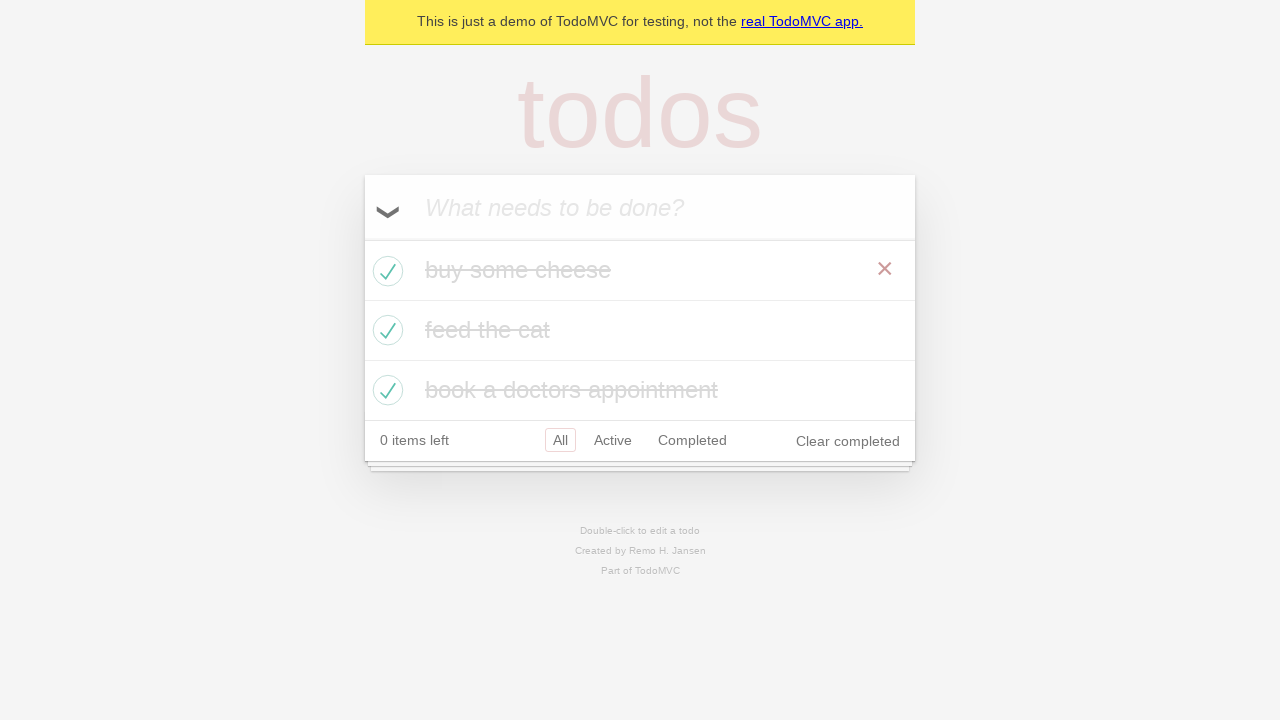